Navigates to the Rahul Shetty Academy login practice page to verify the page loads correctly

Starting URL: https://rahulshettyacademy.com/loginoagePractise/

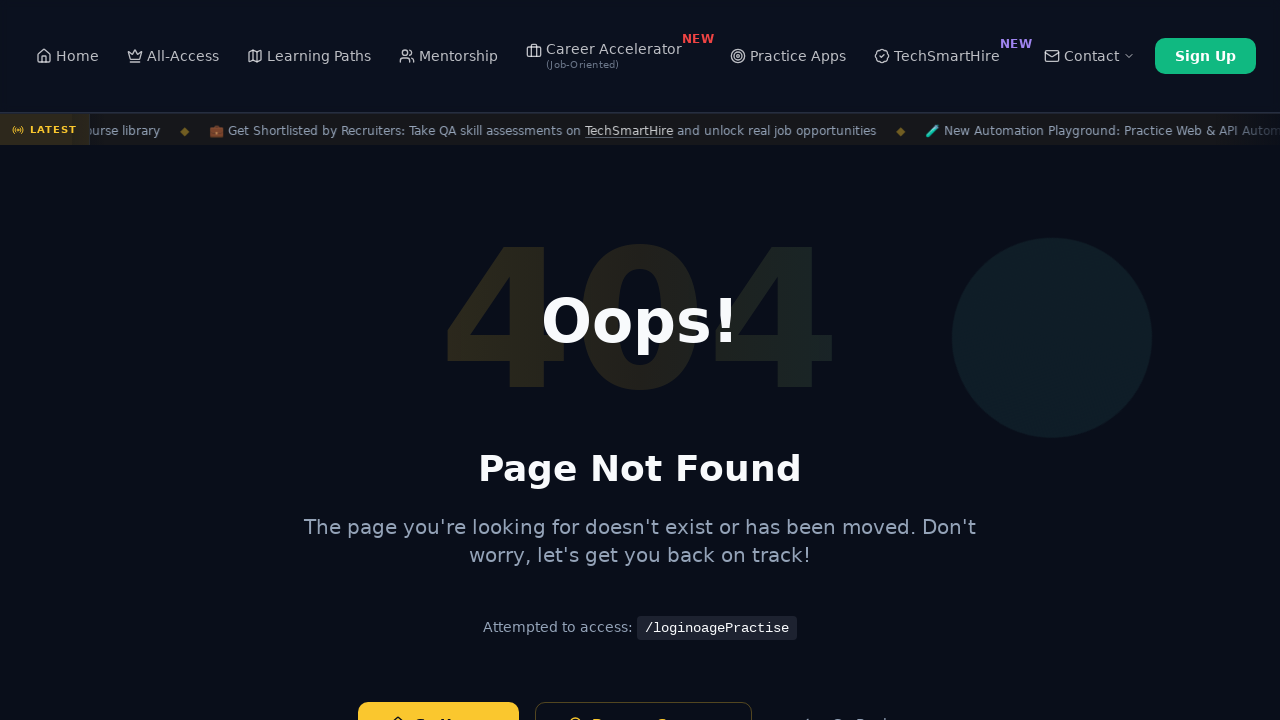

Waited for page to reach domcontentloaded state on Rahul Shetty Academy login practice page
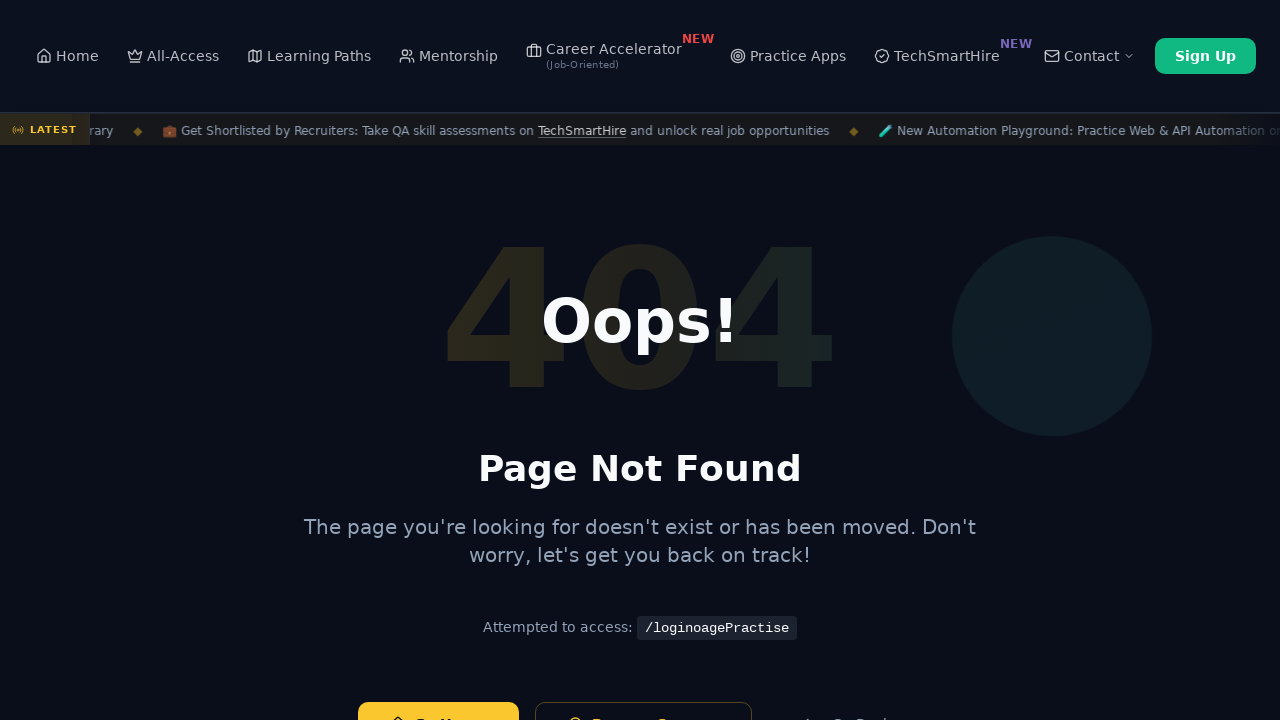

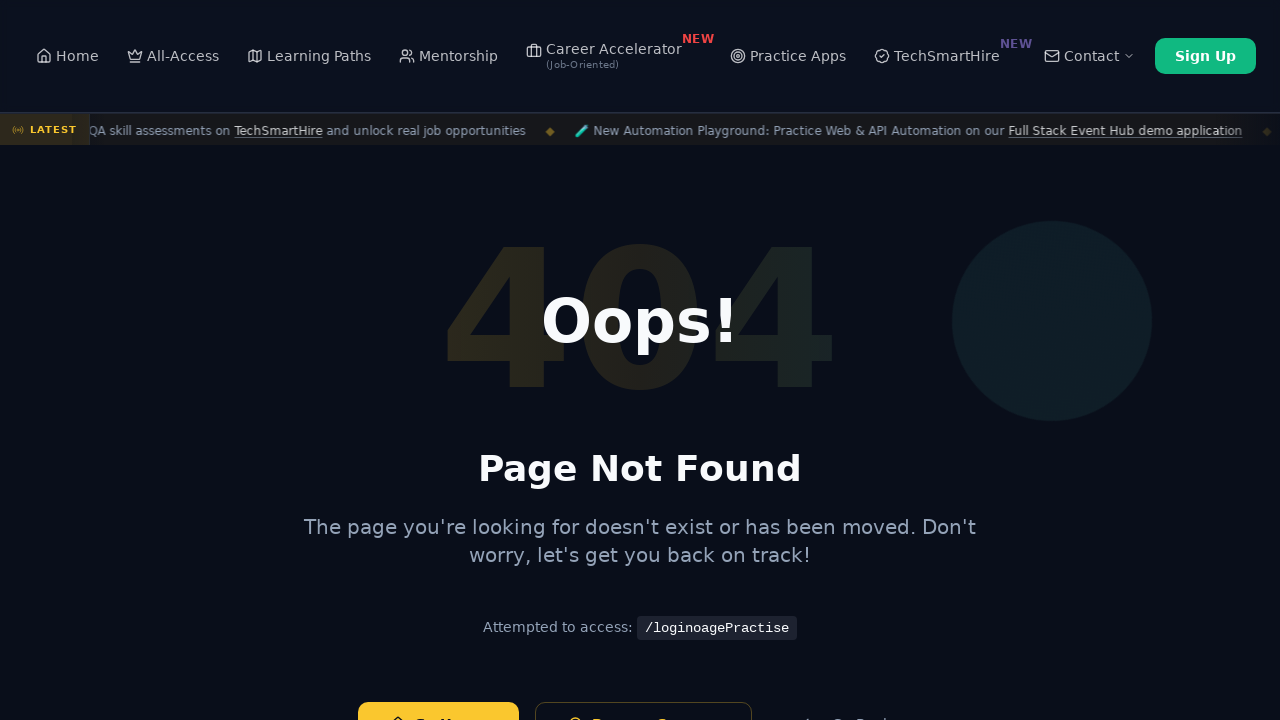